Tests the date picker functionality on a practice form by clicking the date of birth input field and selecting a specific date (19th of the month)

Starting URL: https://demoqa.com/automation-practice-form

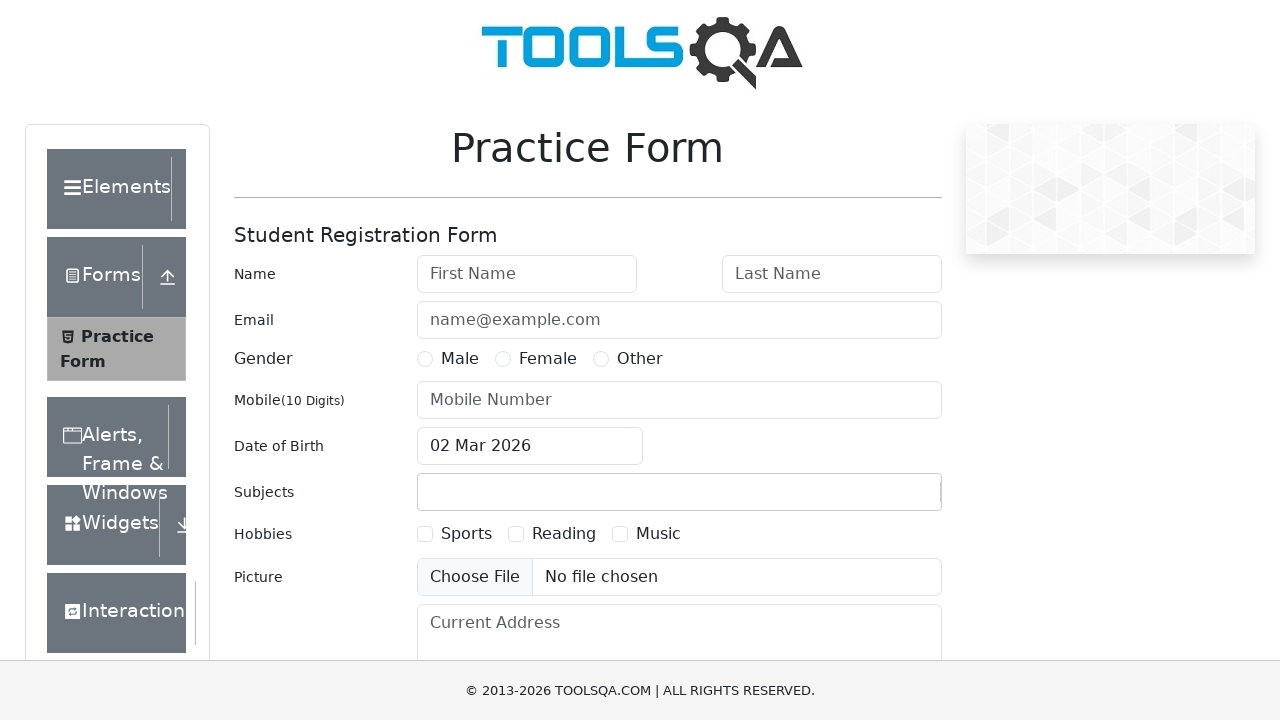

Clicked on date of birth input field to open date picker at (530, 446) on #dateOfBirthInput
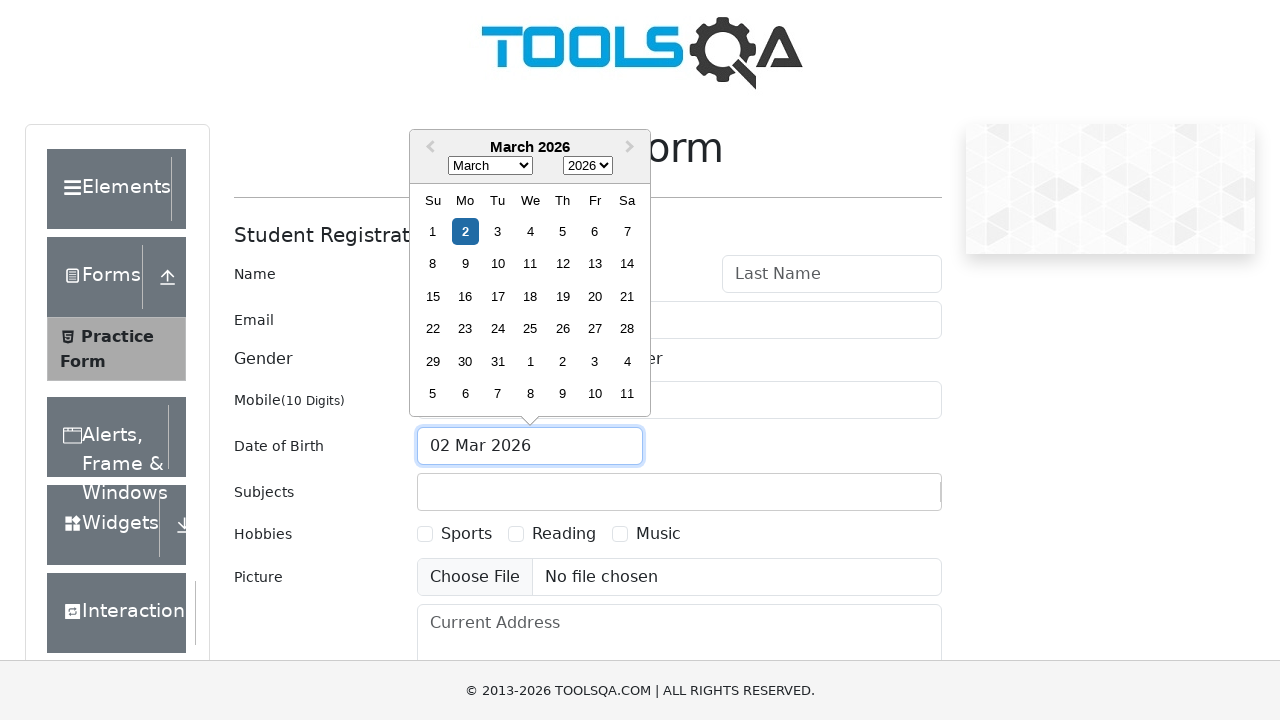

Date picker loaded and 19th day became visible
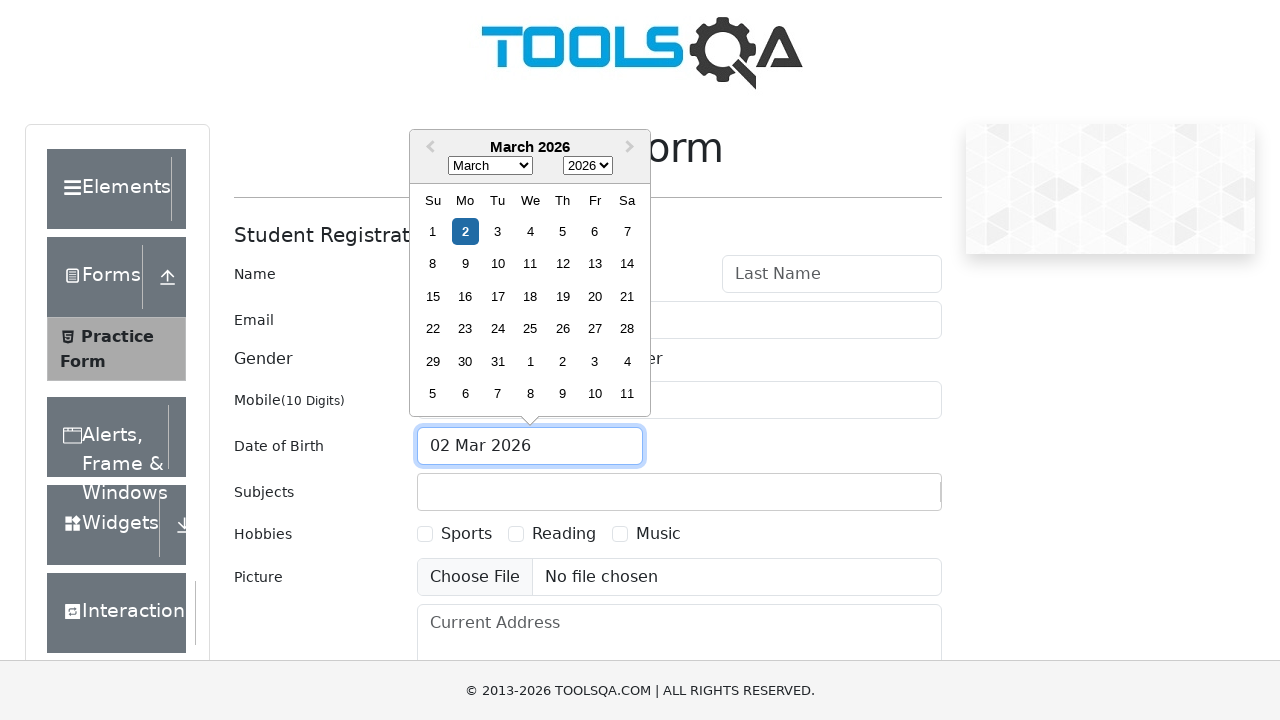

Selected the 19th day from the date picker at (562, 296) on xpath=//div[.='19']
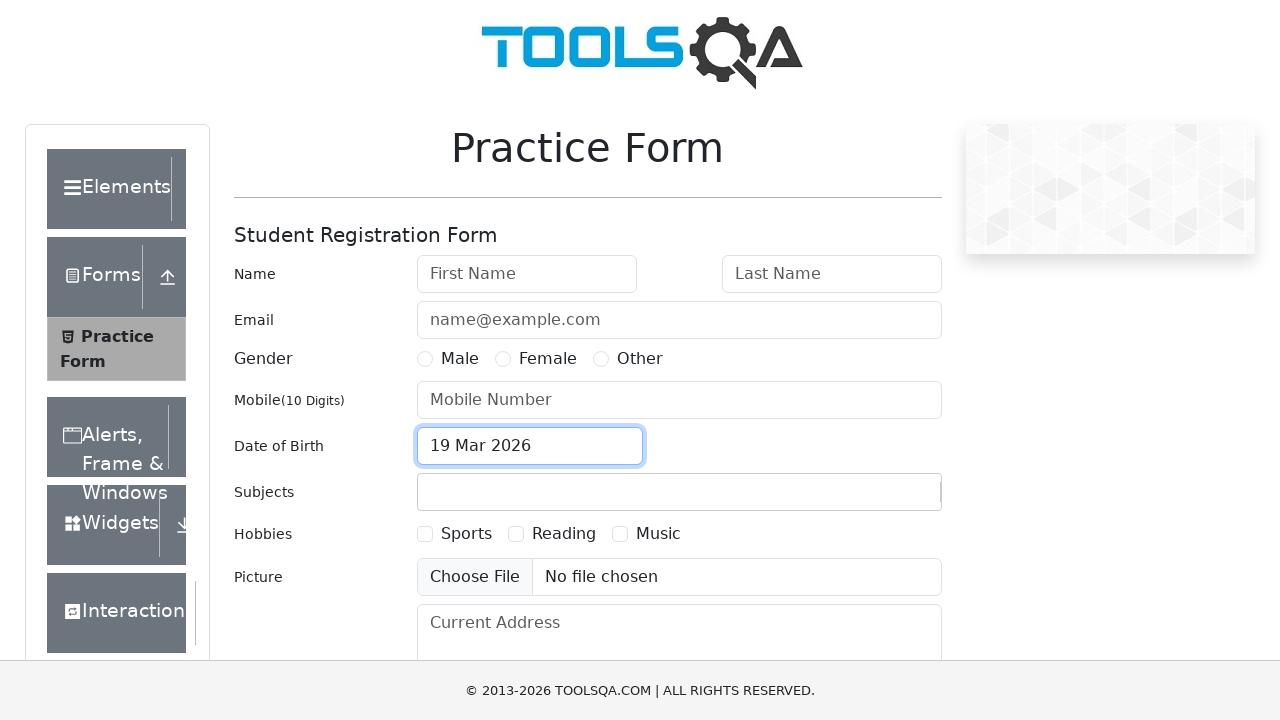

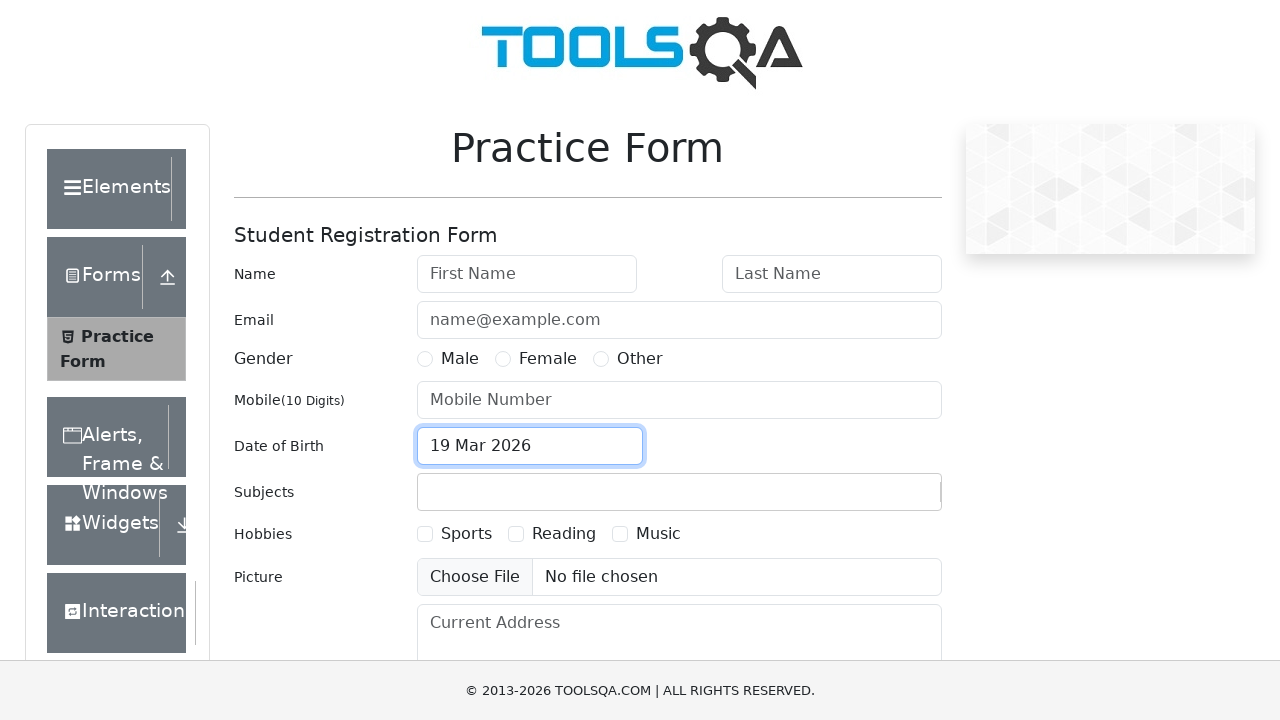